Tests double-click functionality by clearing a text field, entering text, and performing a double-click action on a button to verify the interaction copies text between fields.

Starting URL: https://testautomationpractice.blogspot.com/

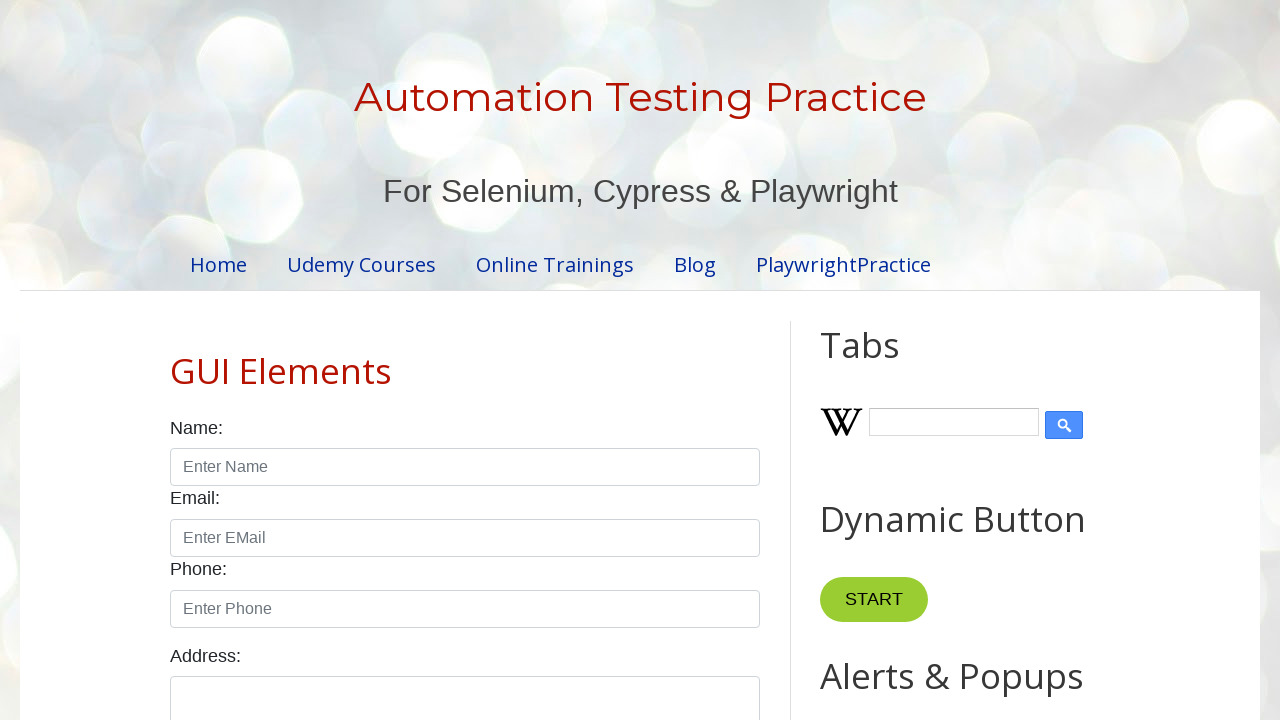

Located and cleared the first text field (#field1) on #field1
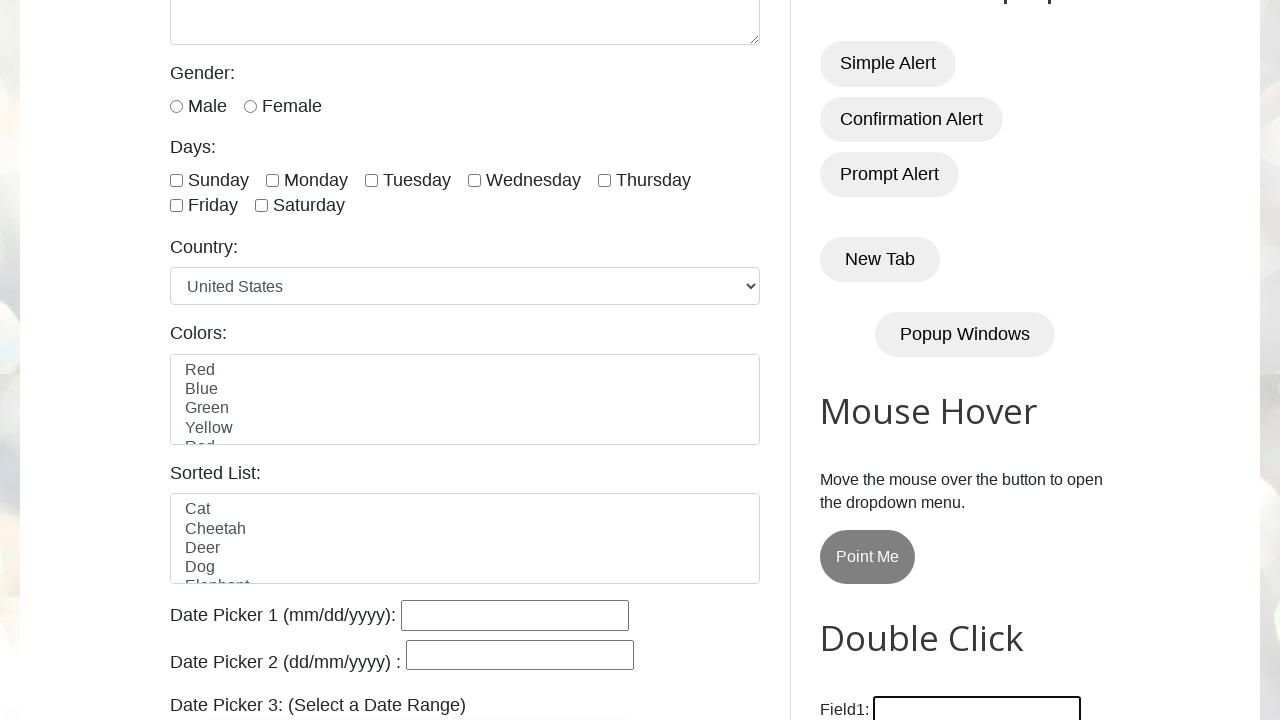

Entered 'Selenium' text into the first field on #field1
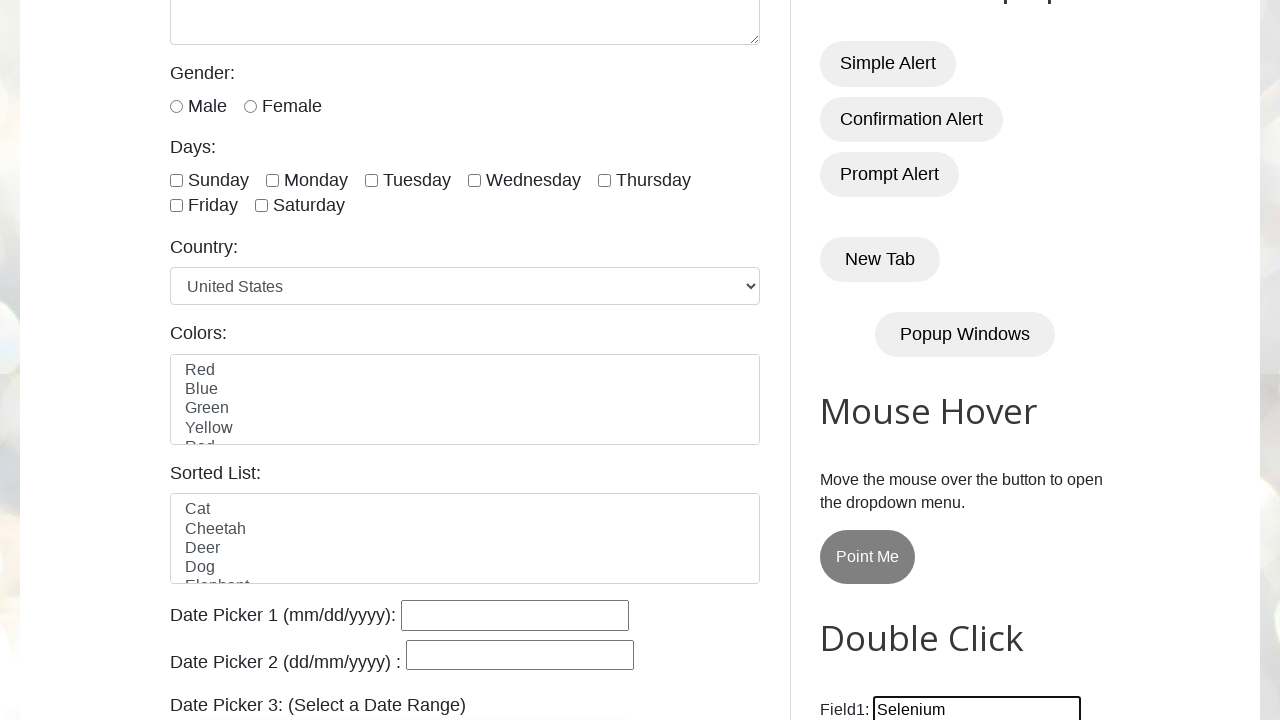

Located the double-click button (#HTML10 button)
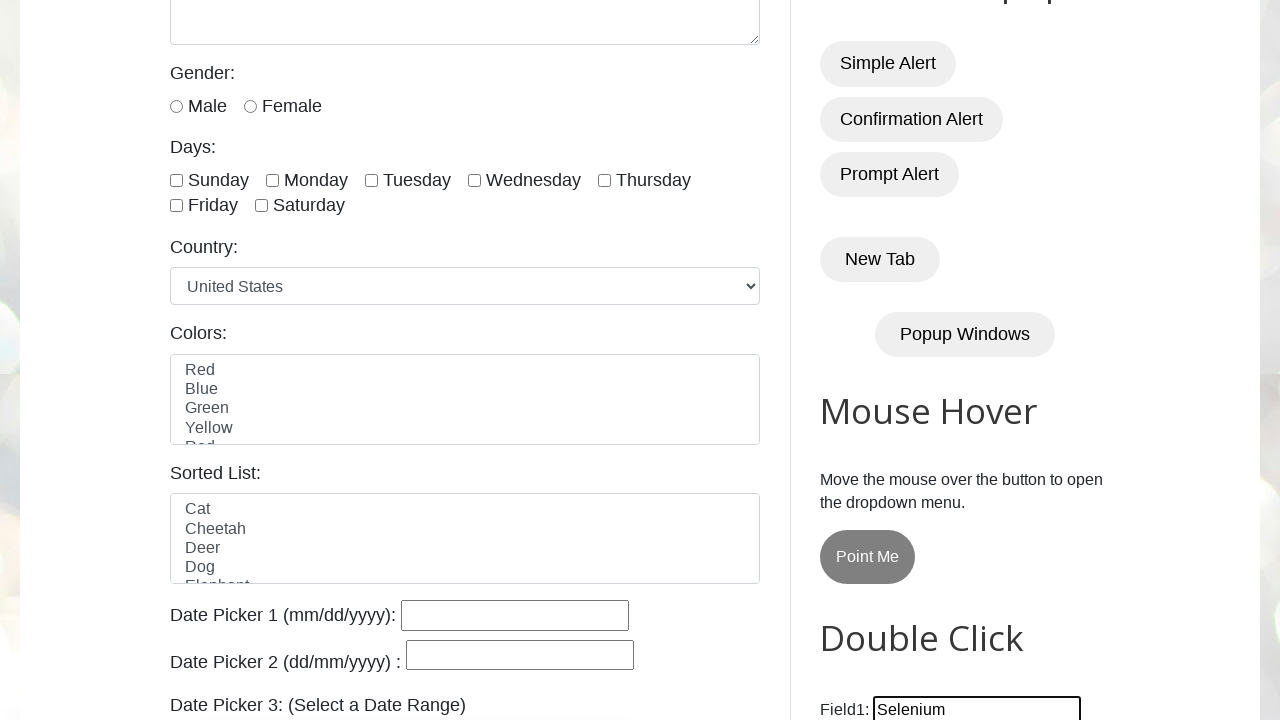

Performed first double-click action on the button at (885, 360) on #HTML10 button
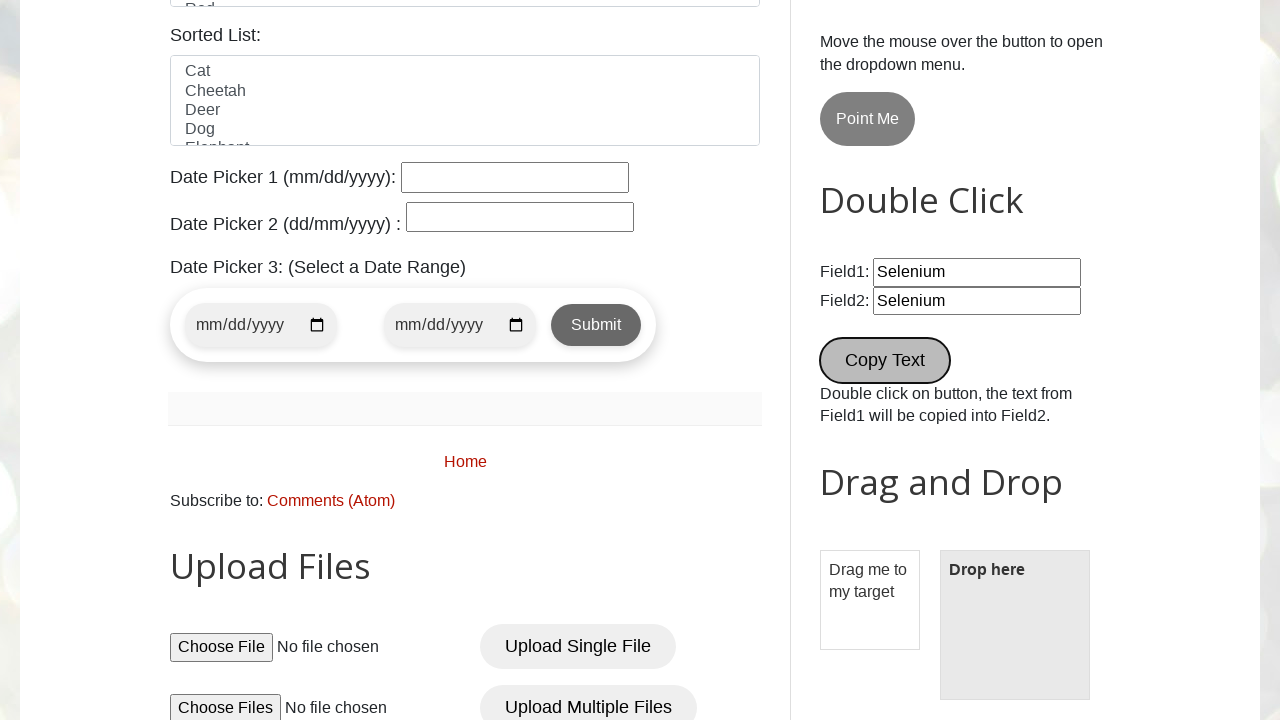

Performed second double-click action on the button at (885, 360) on #HTML10 button
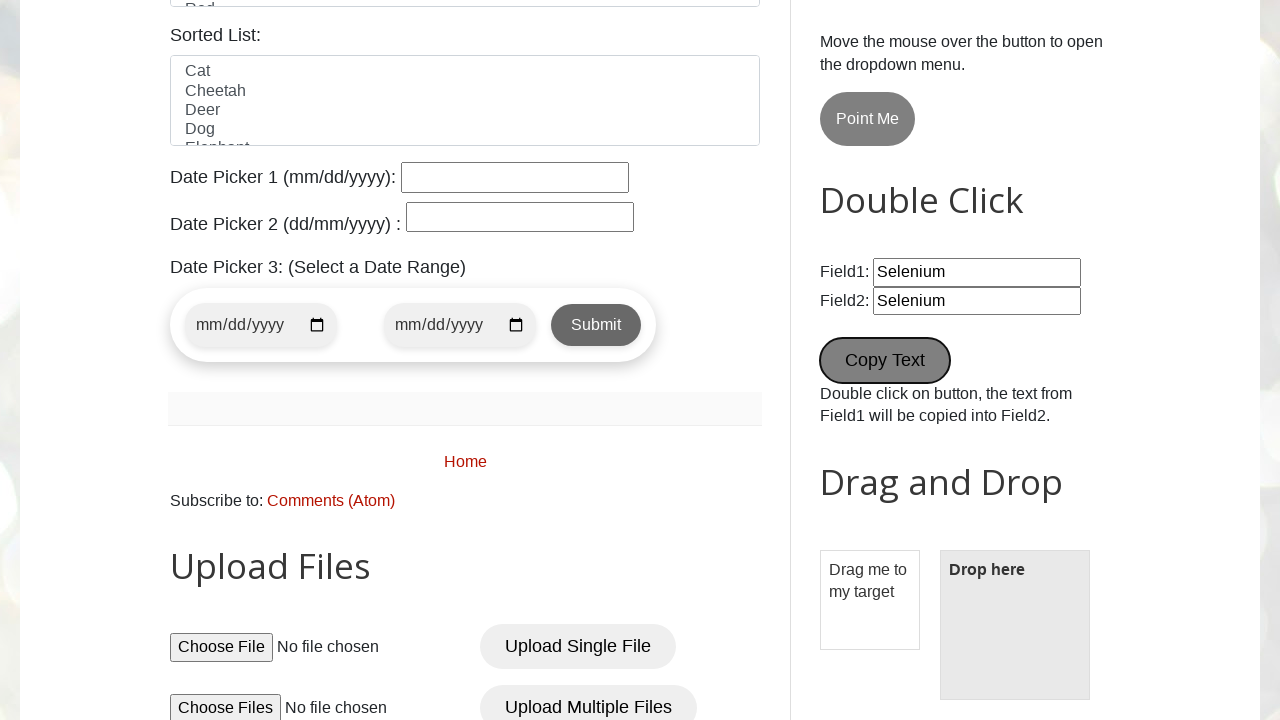

Waited 2000ms for the double-click action to complete
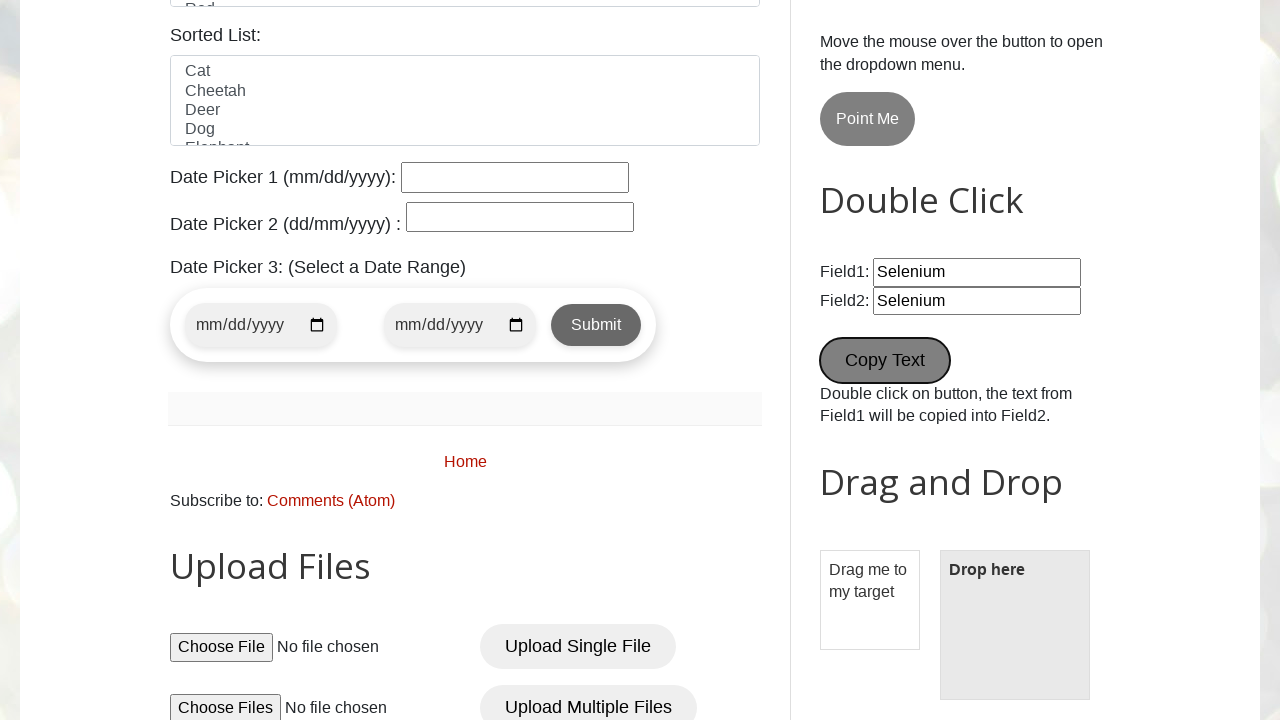

Located the second text field (#field2)
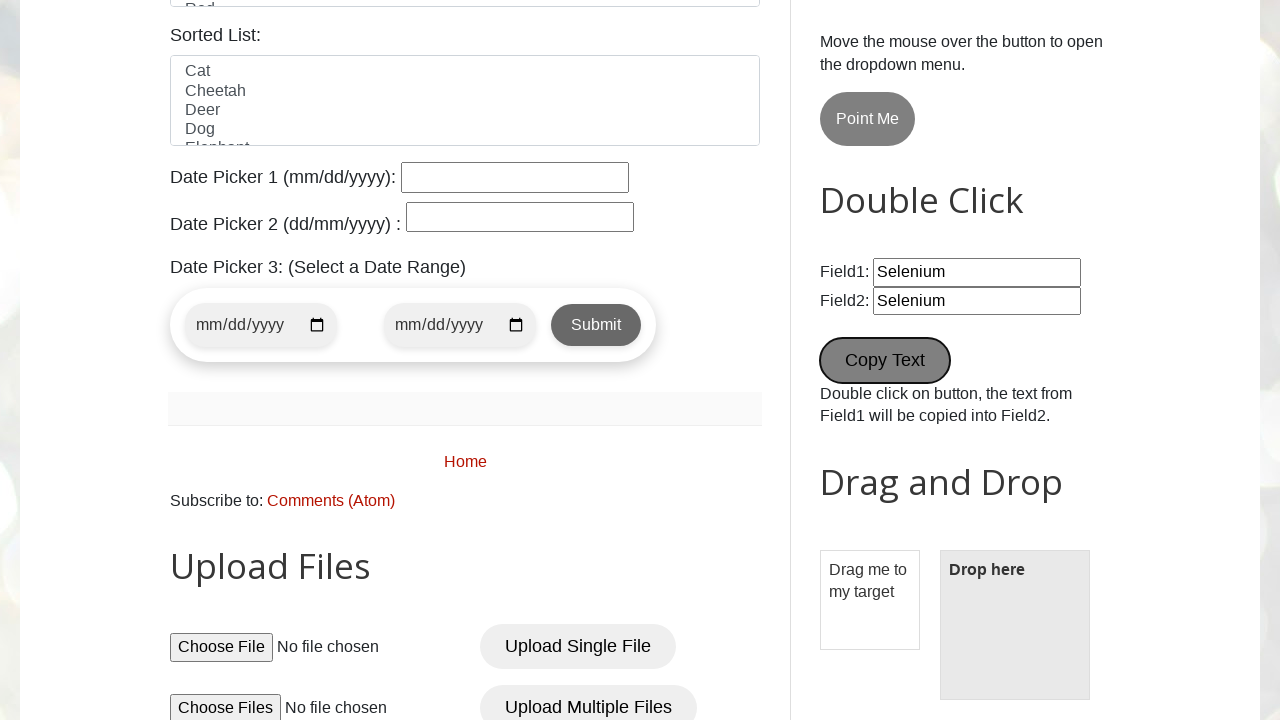

Retrieved value from second field: 'Selenium'
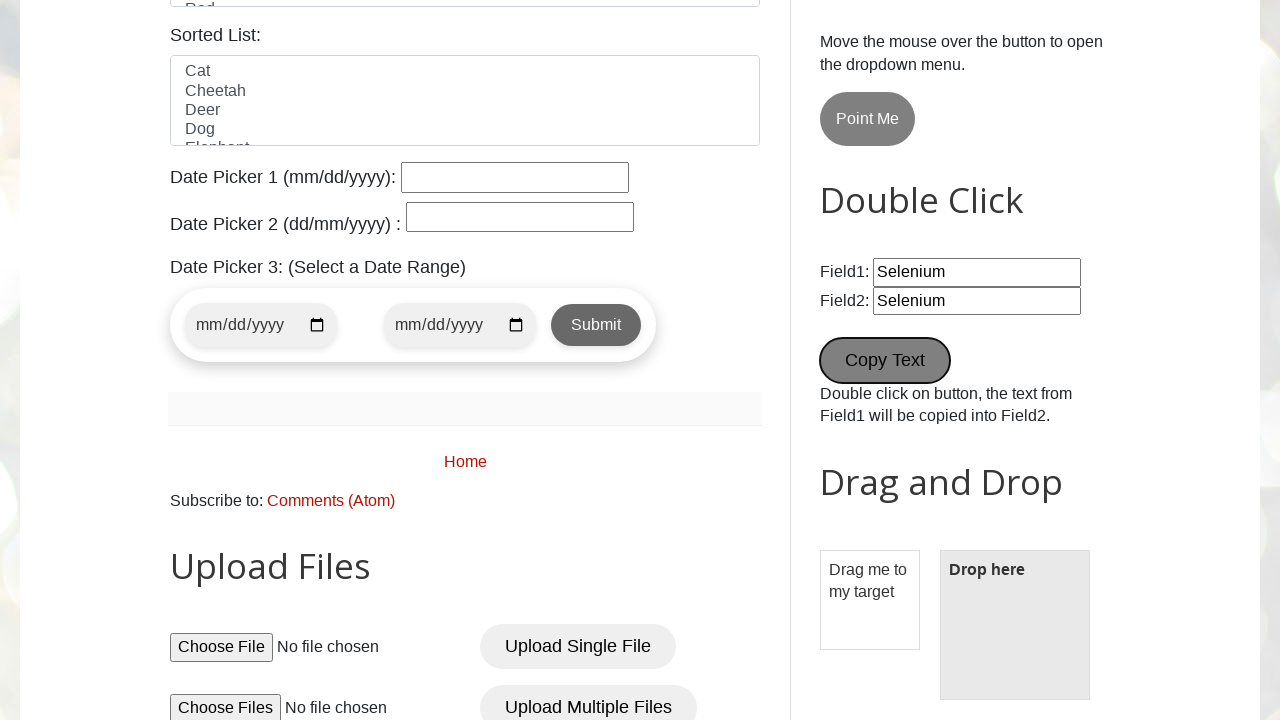

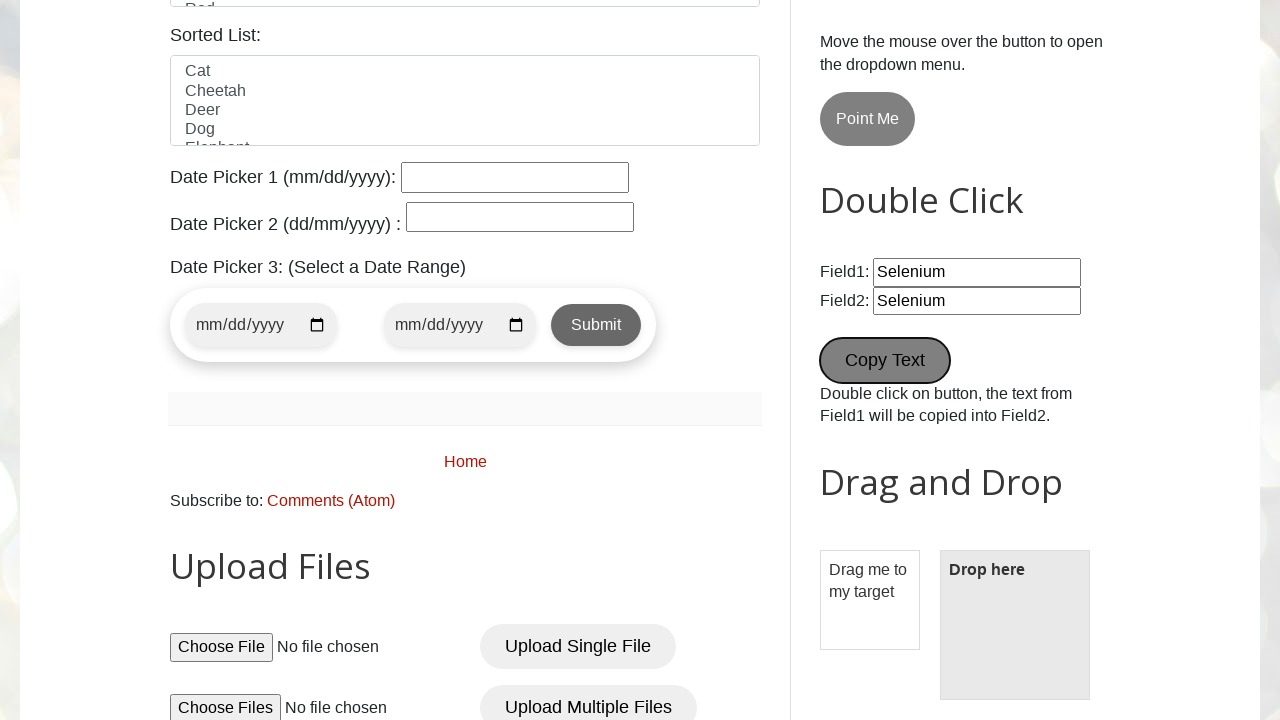